Navigates to a W3Schools HTML iframe example page and verifies that iframes are present on the page by counting them.

Starting URL: https://www.w3schools.com/html/tryit.asp?filename=tryhtml_iframe_height_width

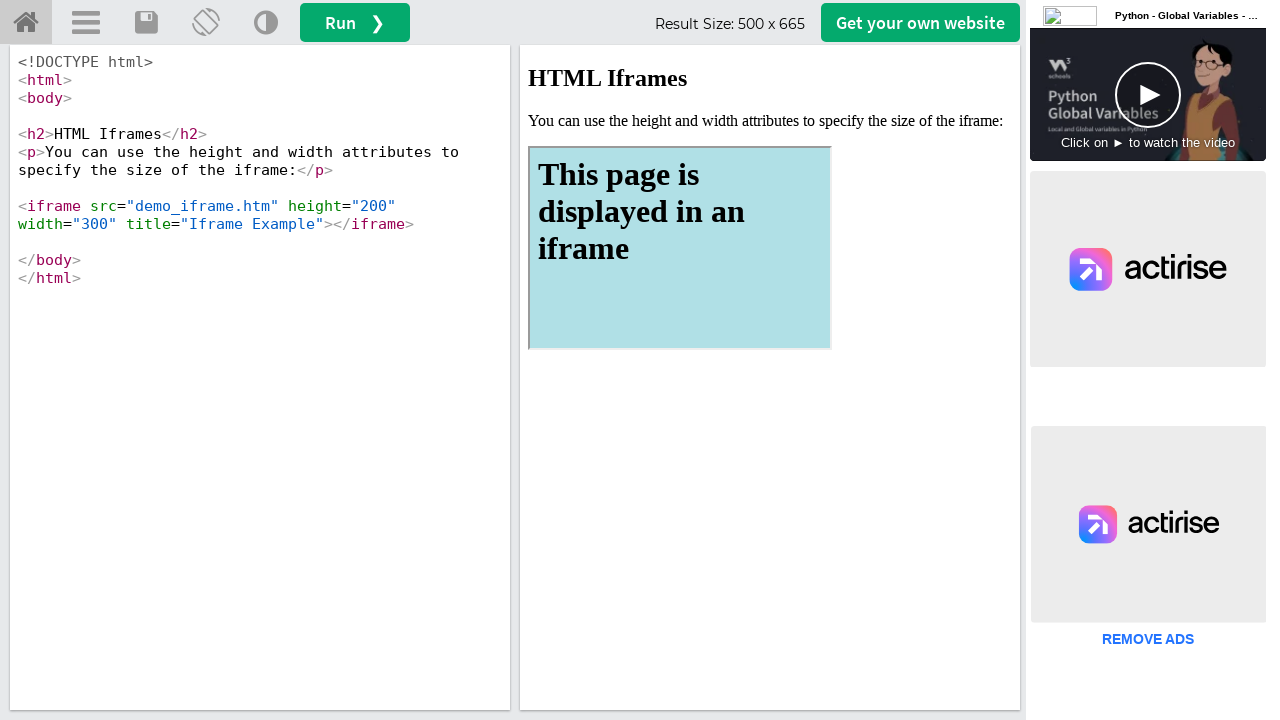

Navigated to W3Schools HTML iframe example page
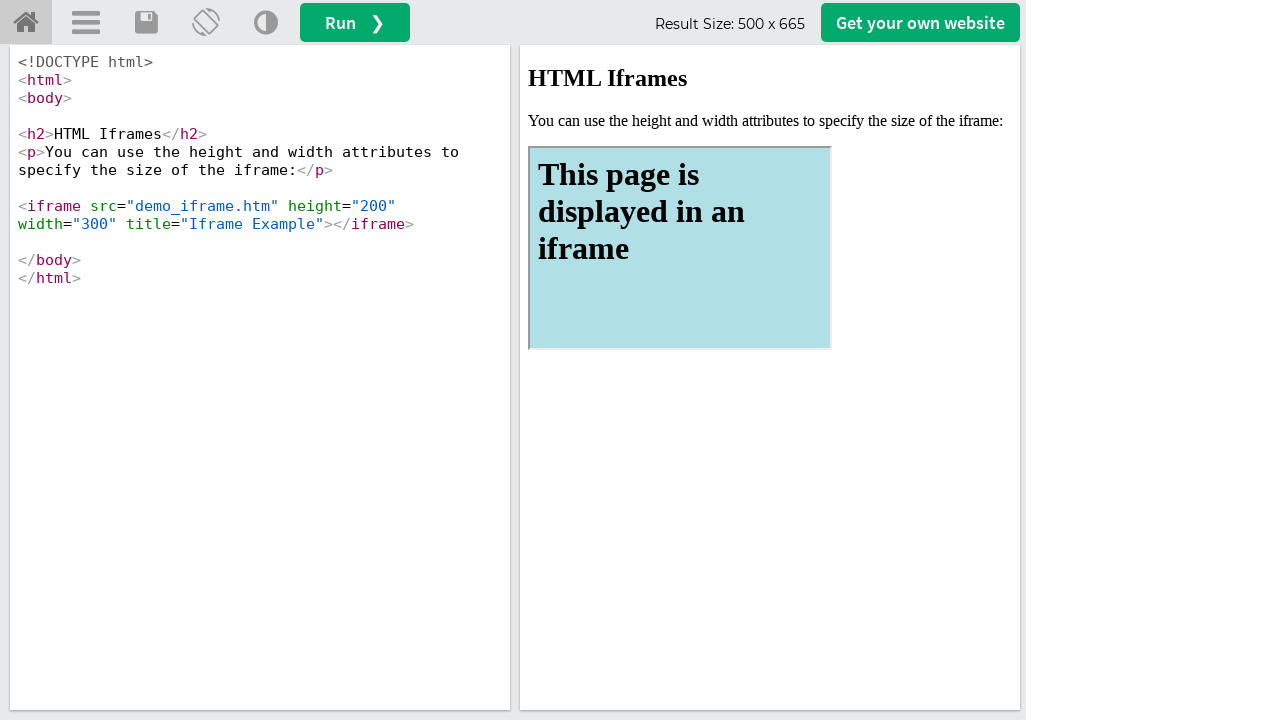

Waited for iframe elements to be present on the page
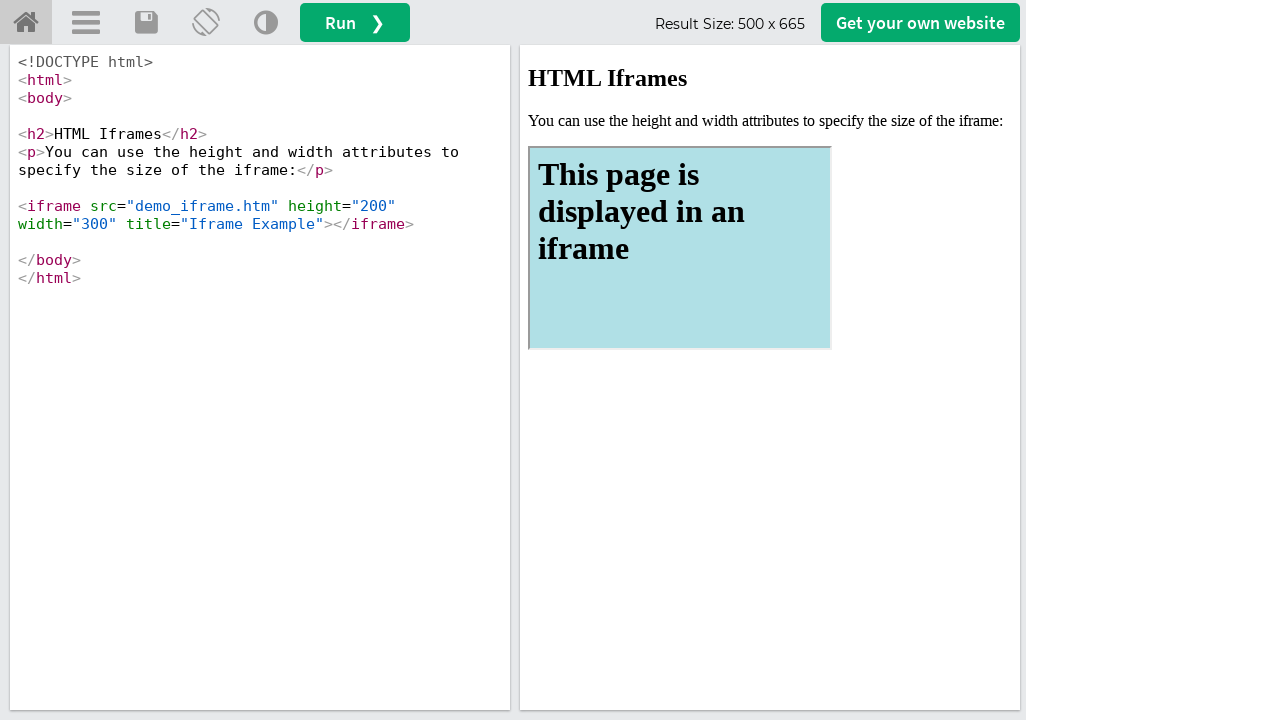

Located all iframe elements on the page
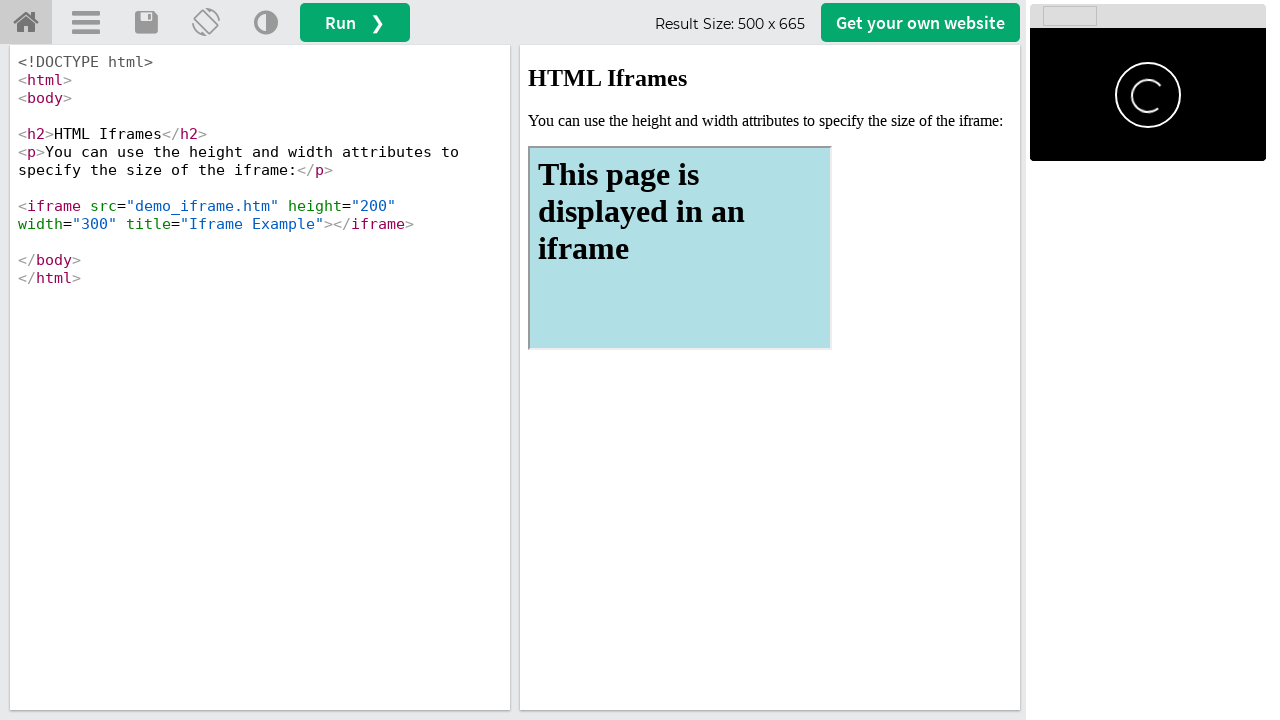

Counted iframes: found 4 iframe(s)
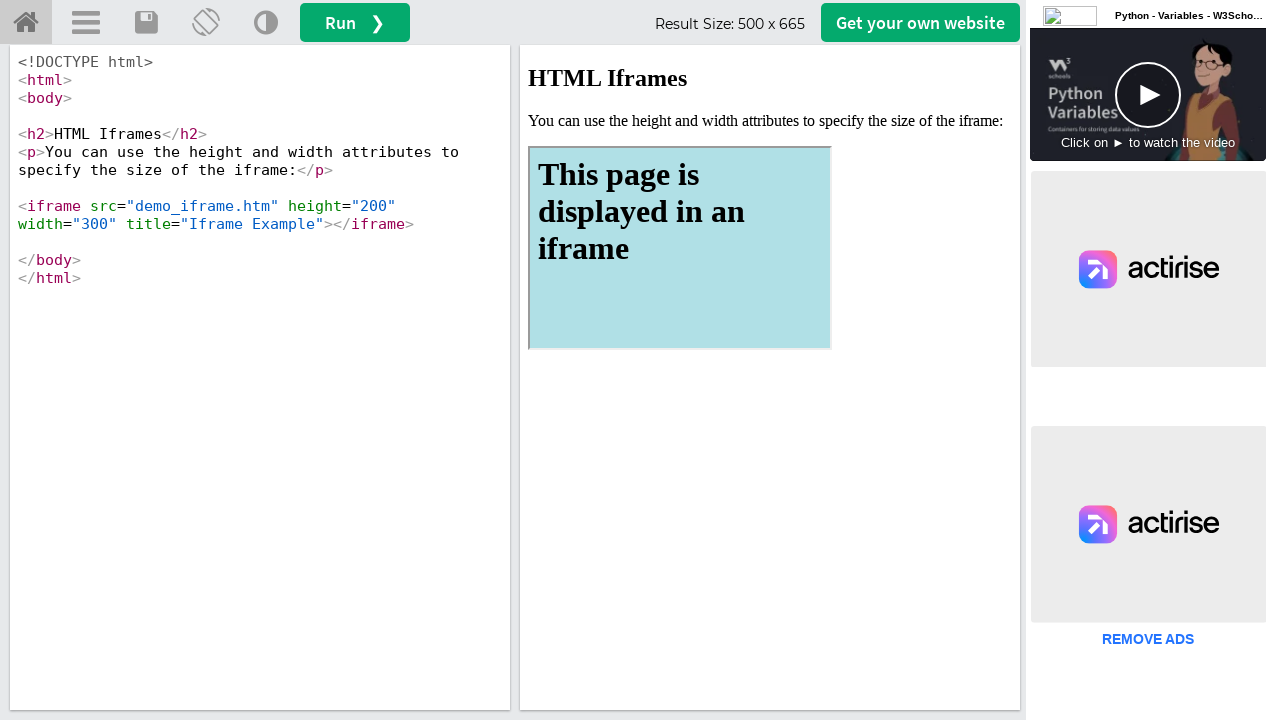

Verified that at least one iframe exists on the page (found 4)
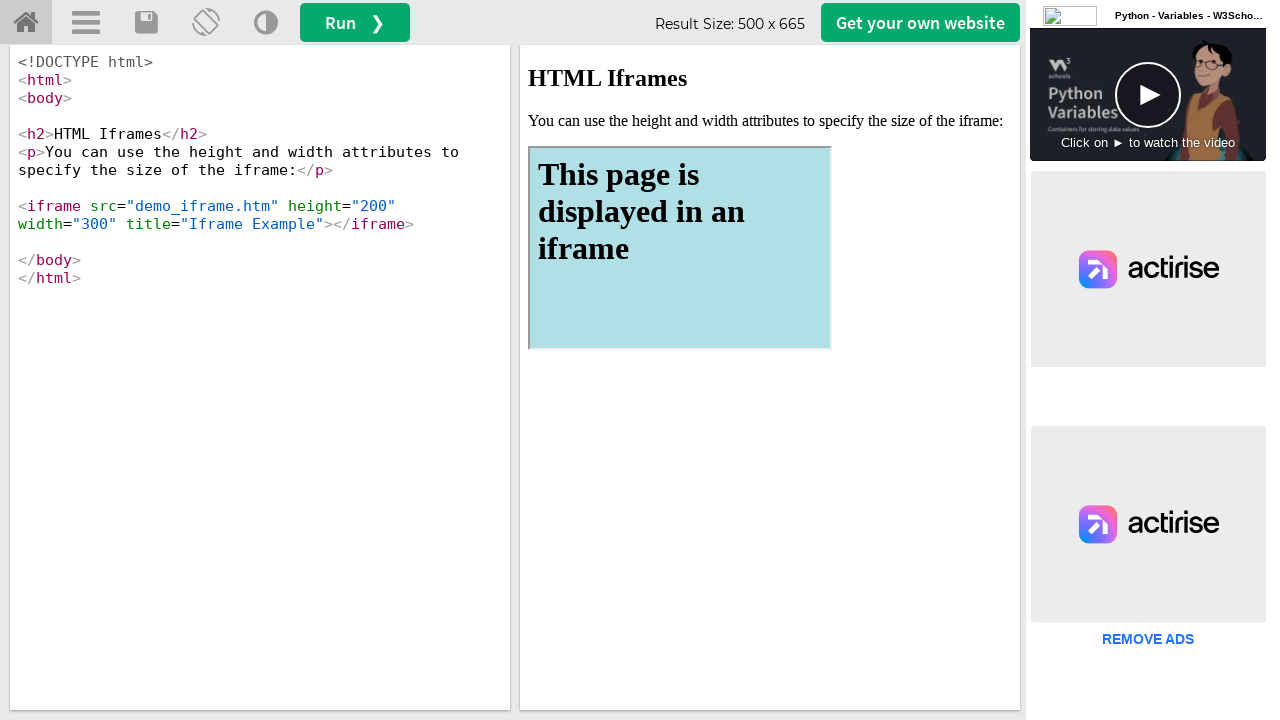

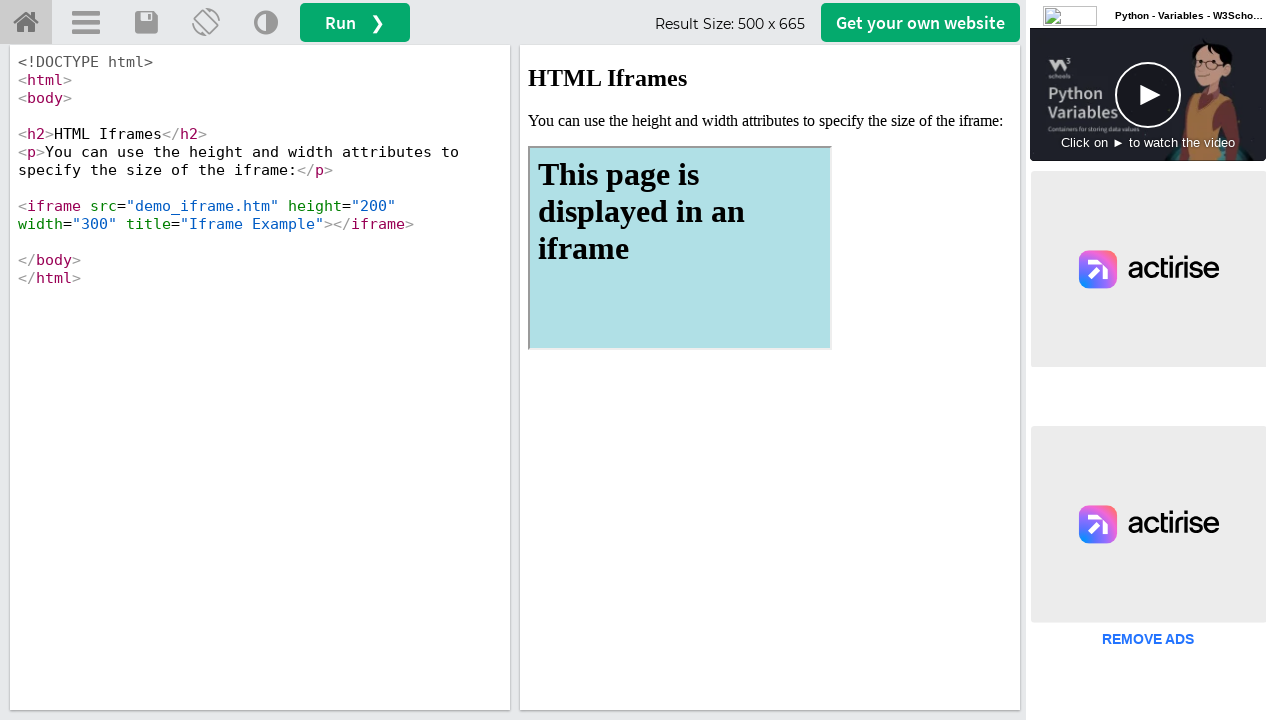